Tests radio button functionality on a Selenium practice form by selecting a radio button option

Starting URL: https://www.techlistic.com/p/selenium-practice-form.html

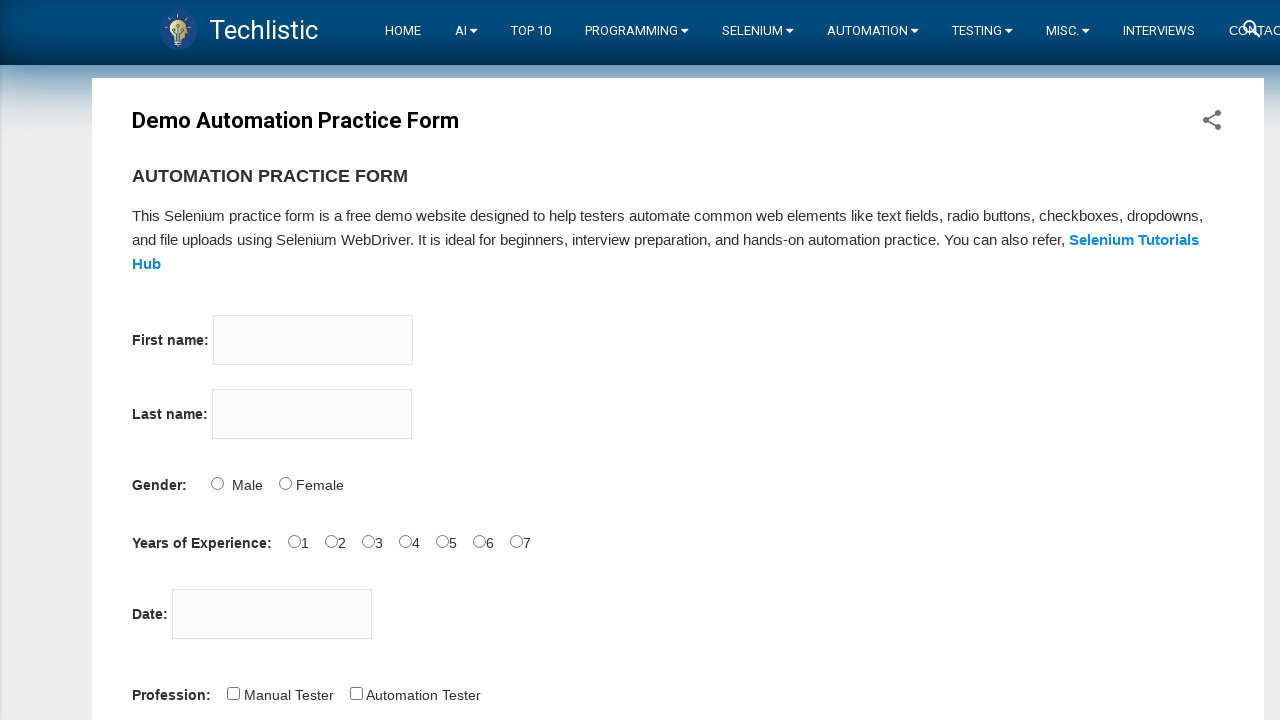

Clicked the first experience radio button option at (294, 541) on #exp-0
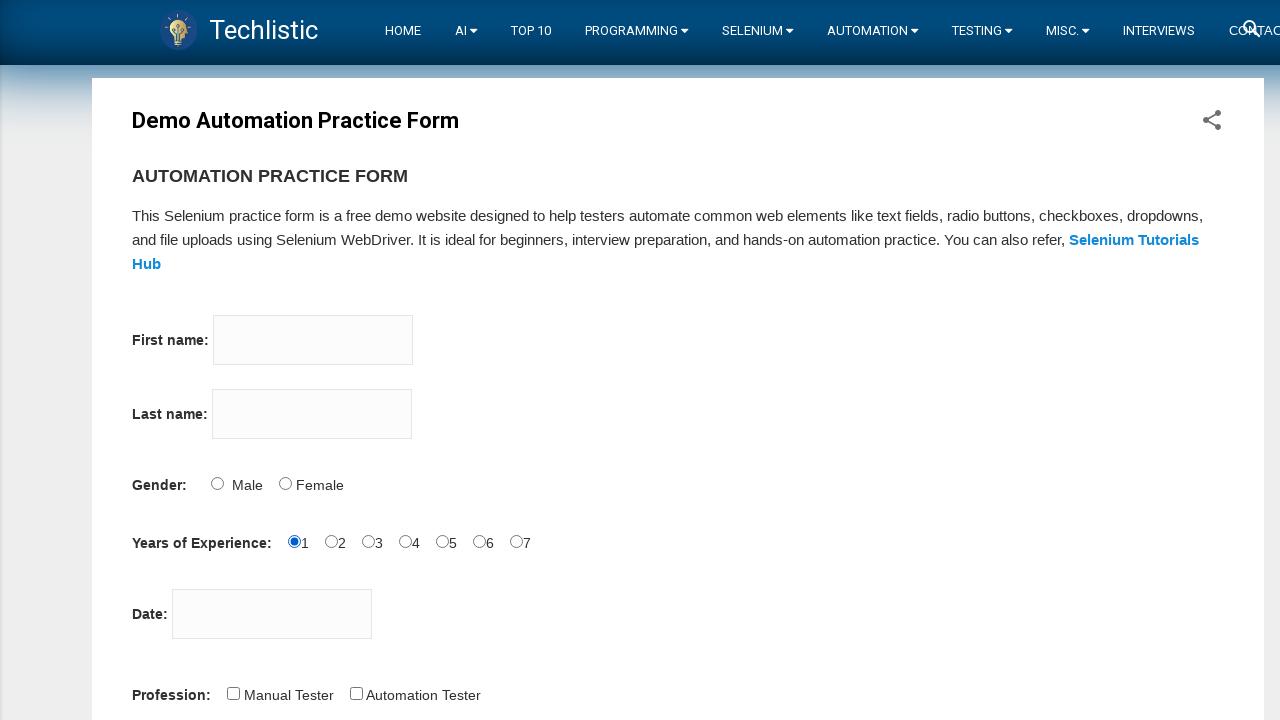

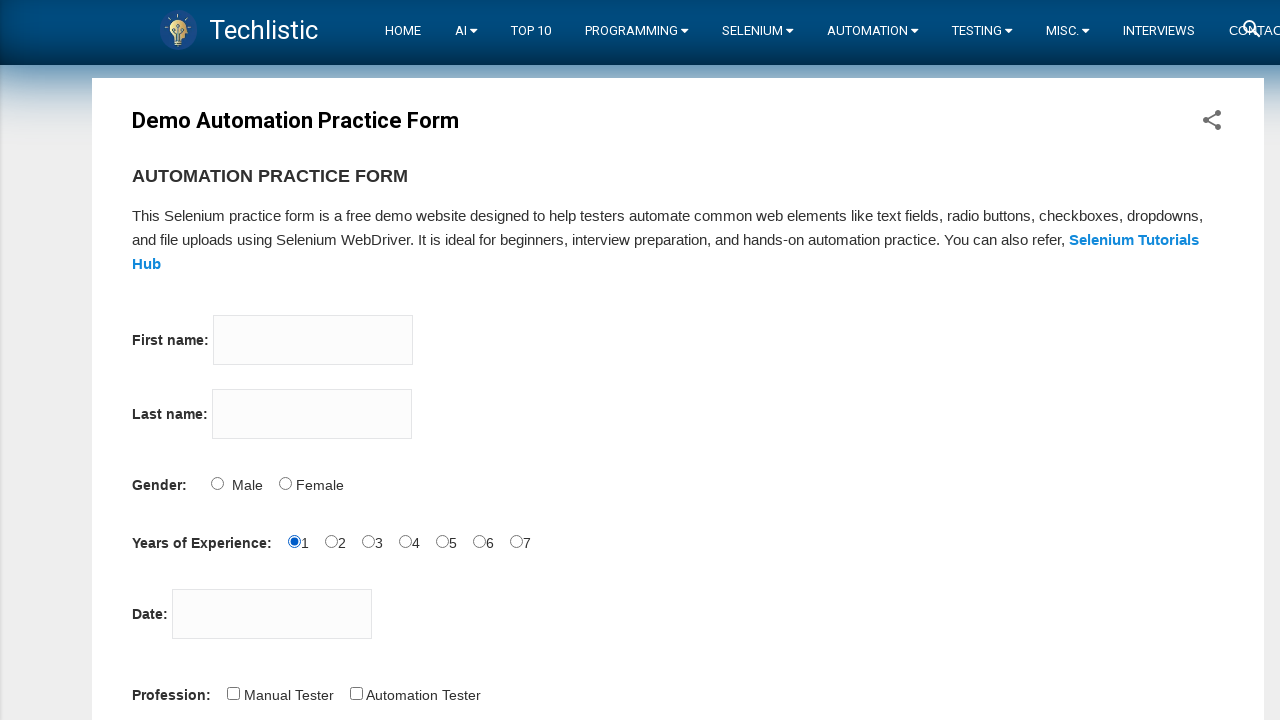